Tests a demo application by navigating to the demo page and clicking the Log In button to verify page transitions work correctly

Starting URL: https://demo.applitools.com

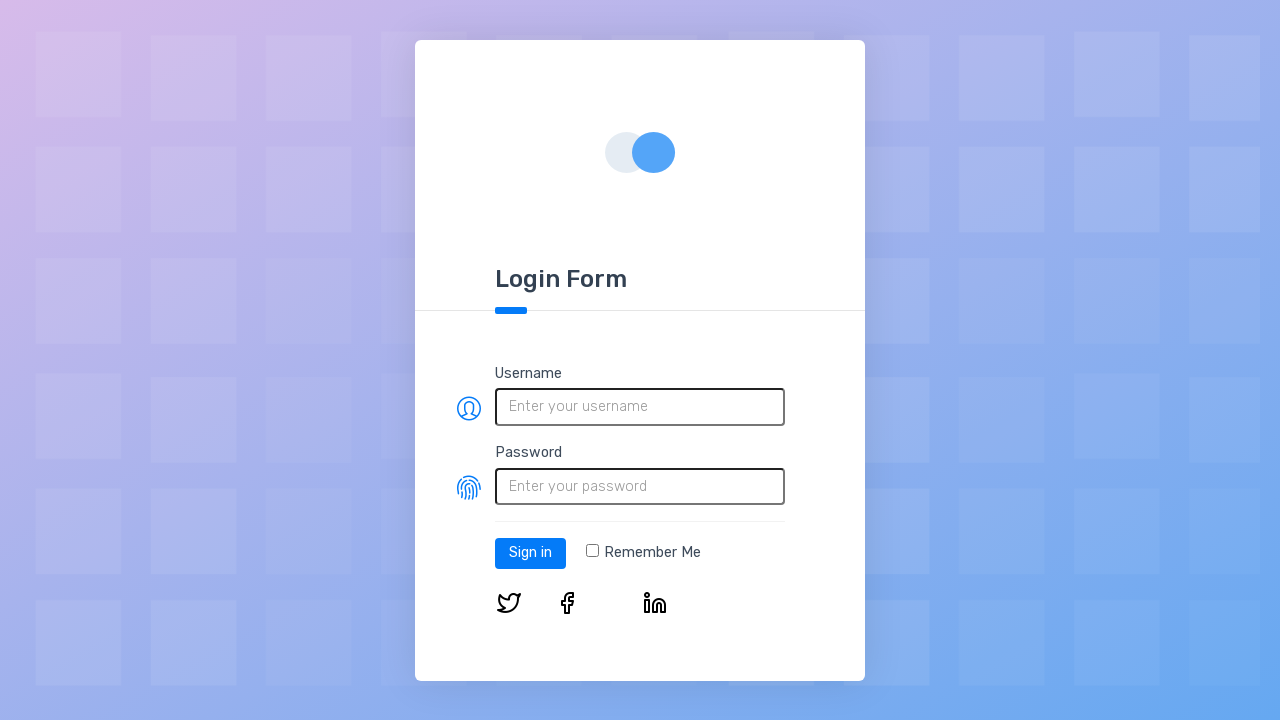

Waited for Log In button to be visible on demo page
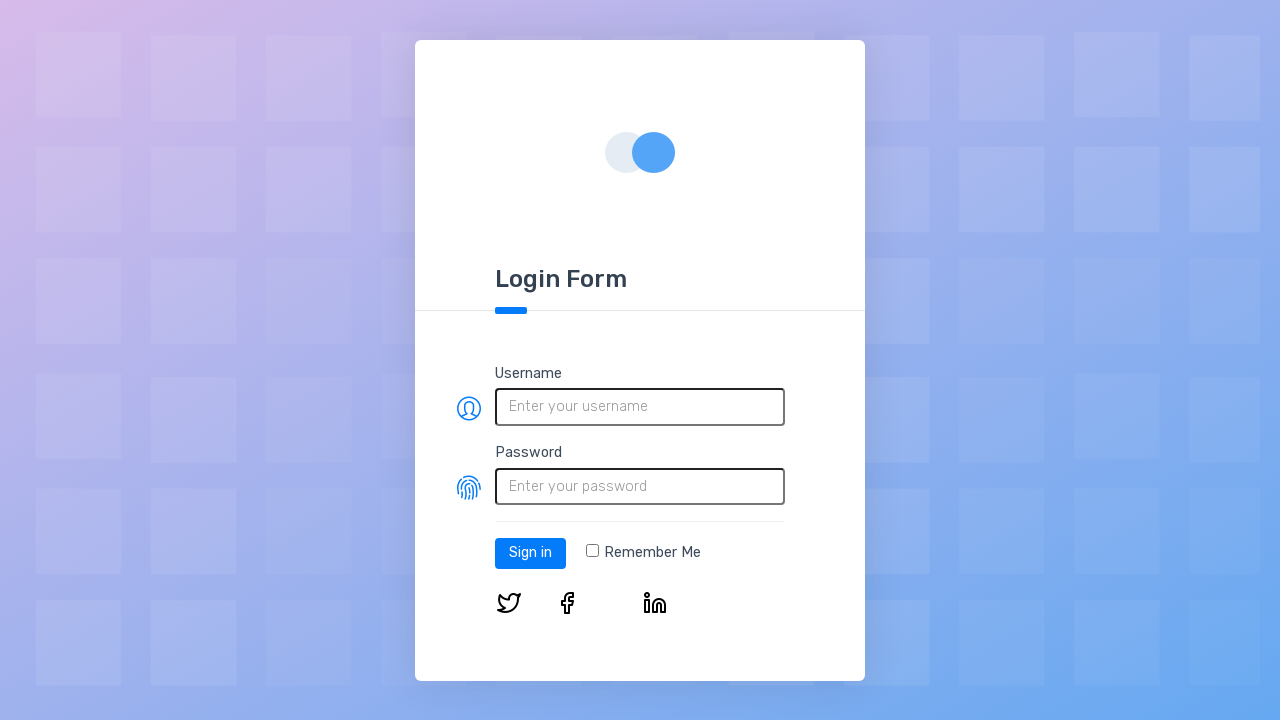

Clicked the Log In button at (530, 553) on #log-in
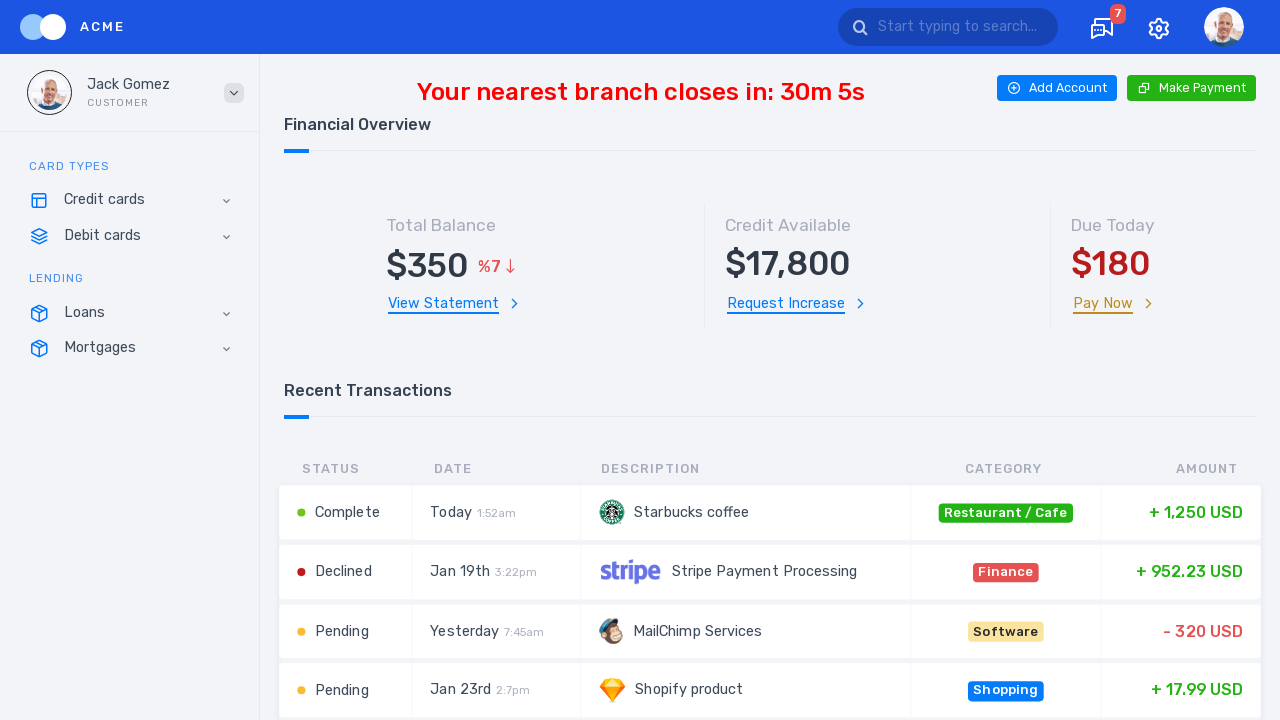

Page transitioned to app after login, network idle state reached
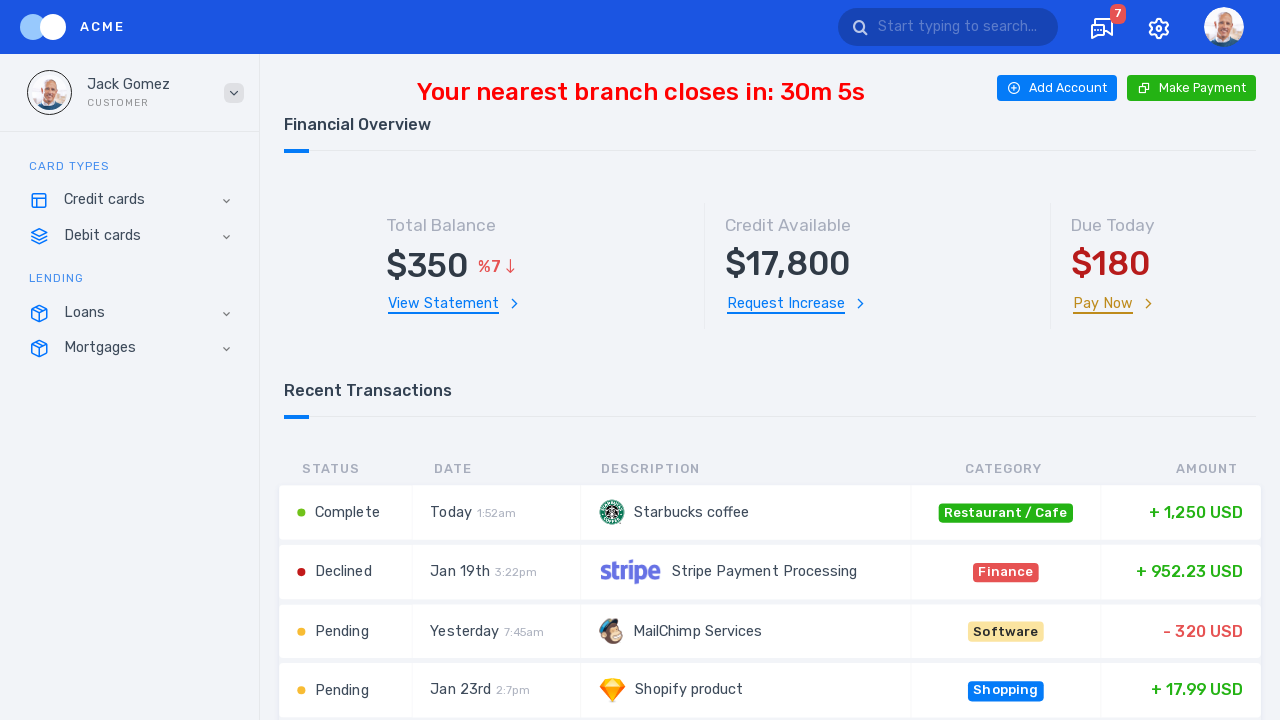

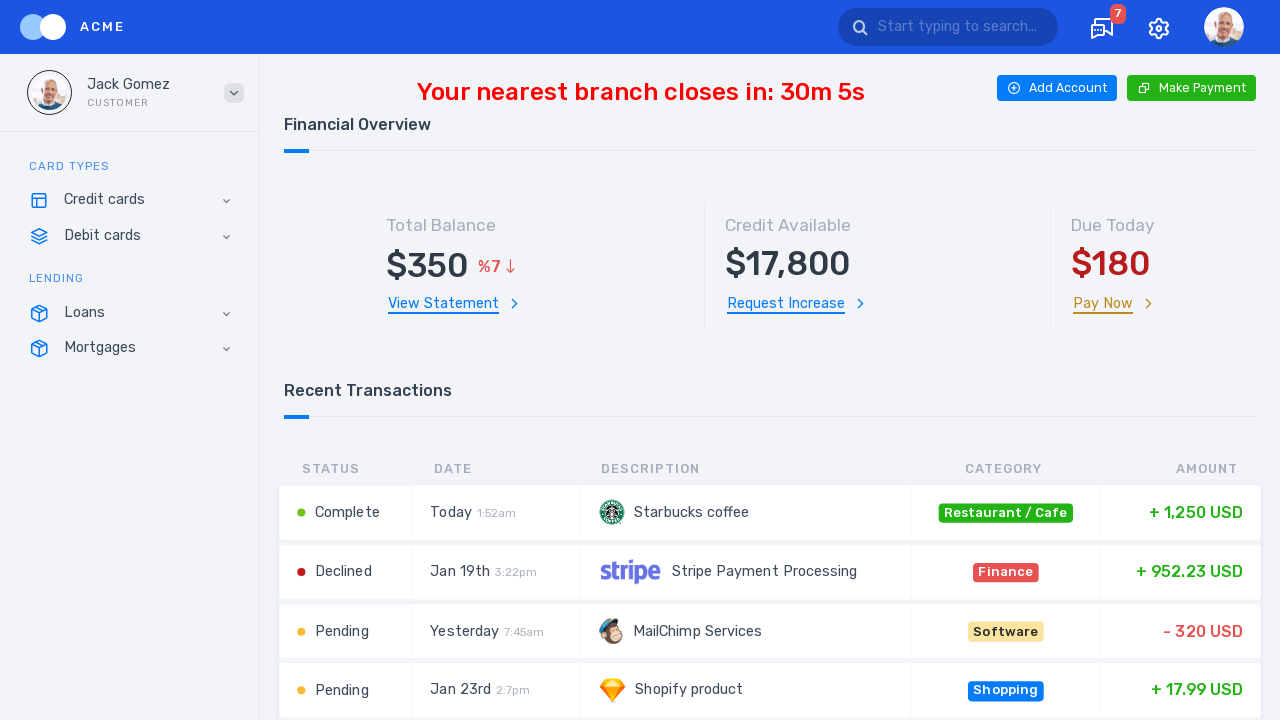